Tests that clicking the JS Alert button triggers an alert which Playwright handles automatically

Starting URL: https://practice.cydeo.com/javascript_alerts

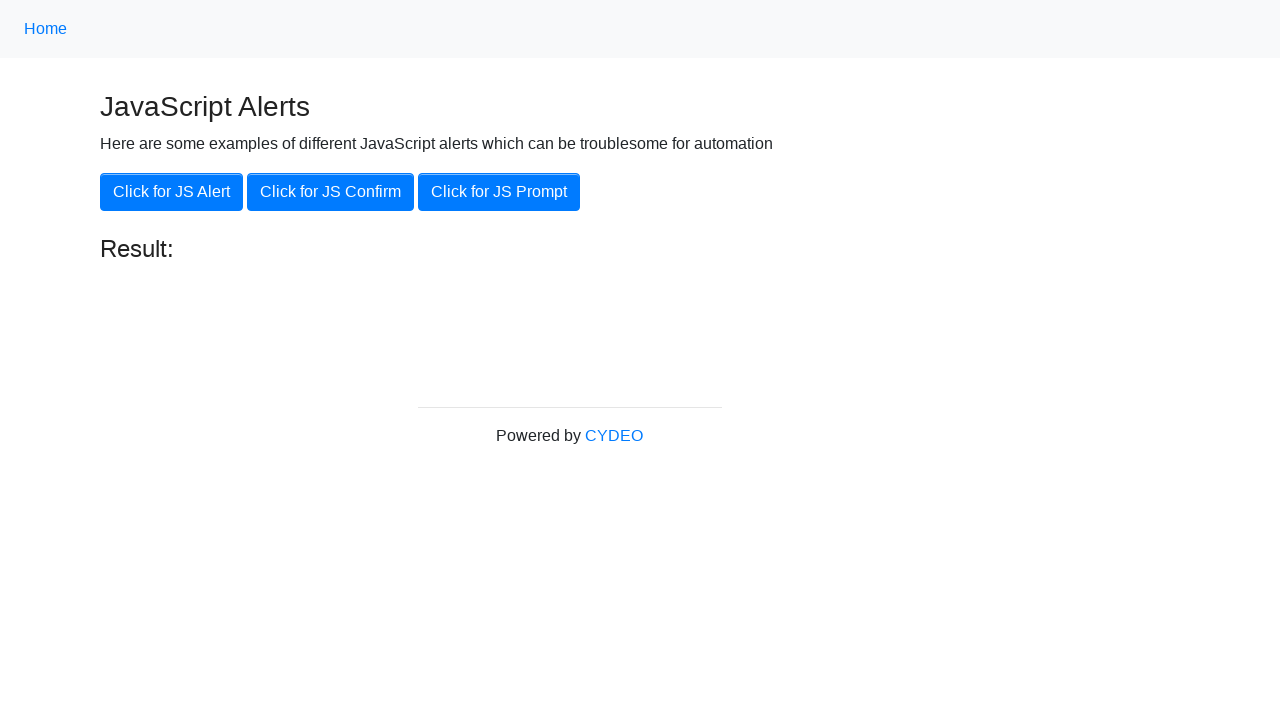

Clicked the JS Alert button at (172, 192) on xpath=//button[@onclick='jsAlert()']
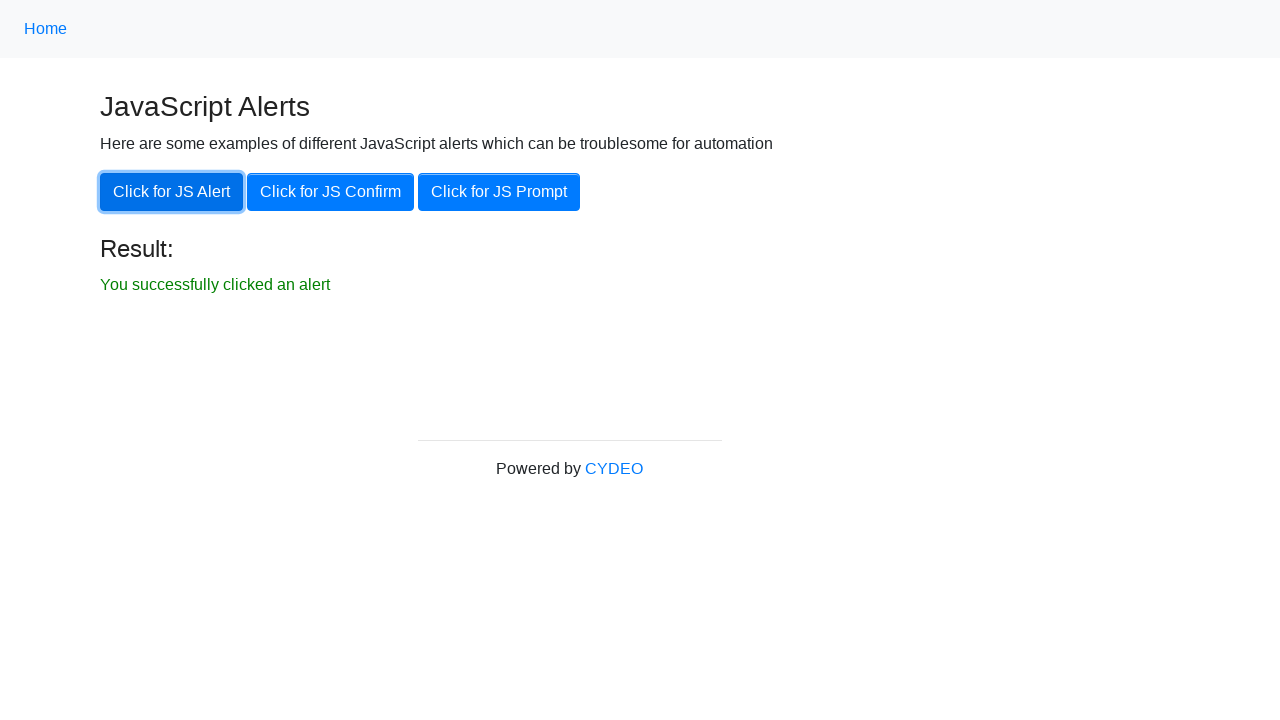

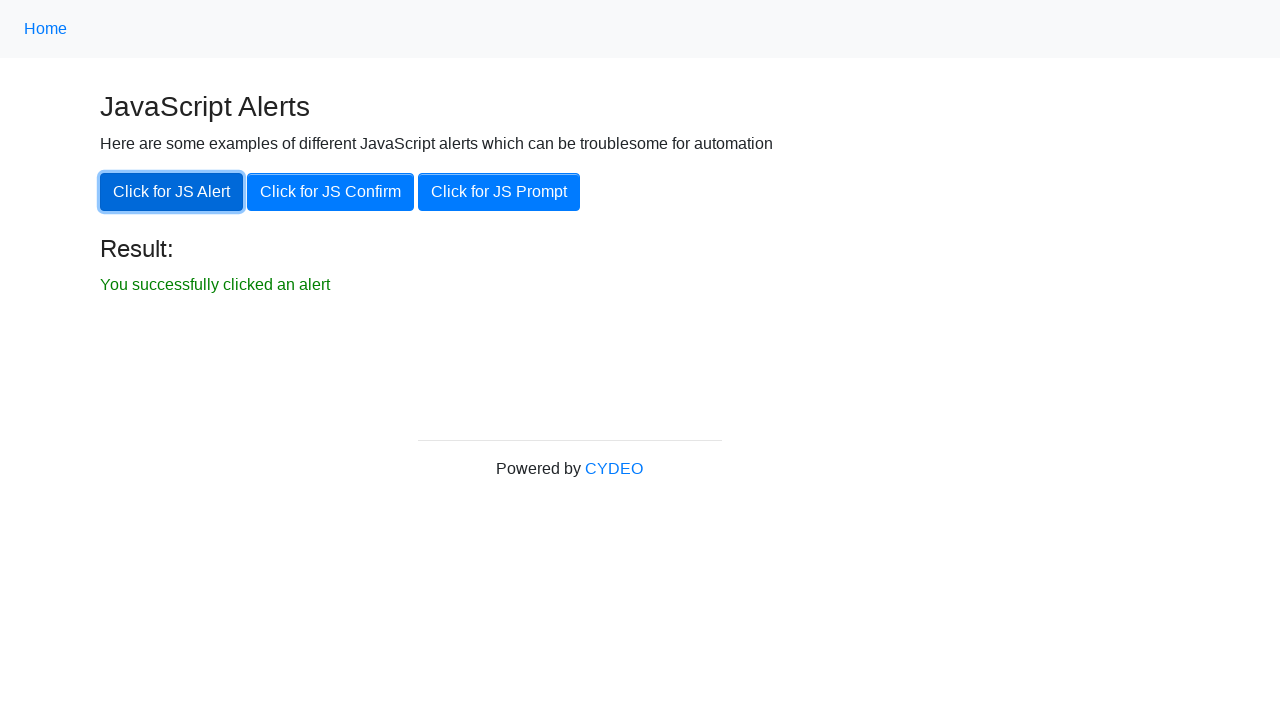